Tests successful form submission by filling all fields with valid data including name, email, gender, mobile, date of birth, subjects, hobbies, address, state and city

Starting URL: https://demoqa.com/automation-practice-form

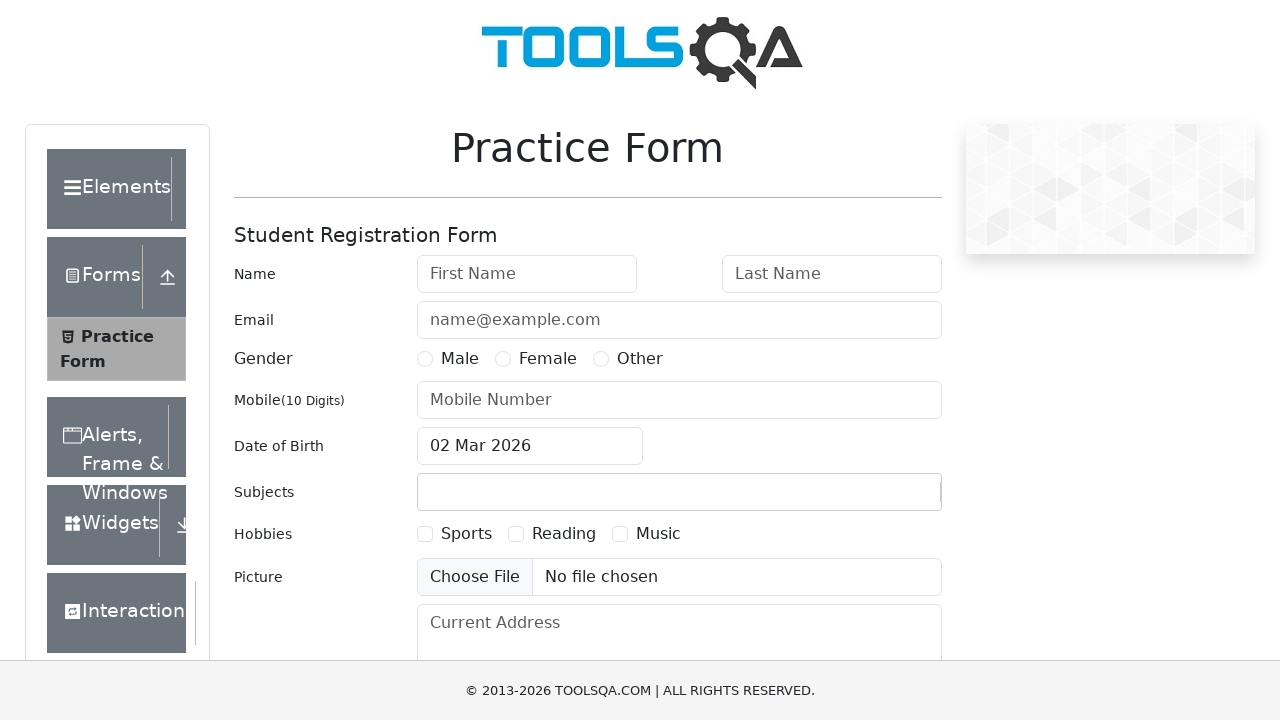

Filled first name field with 'John' on #firstName
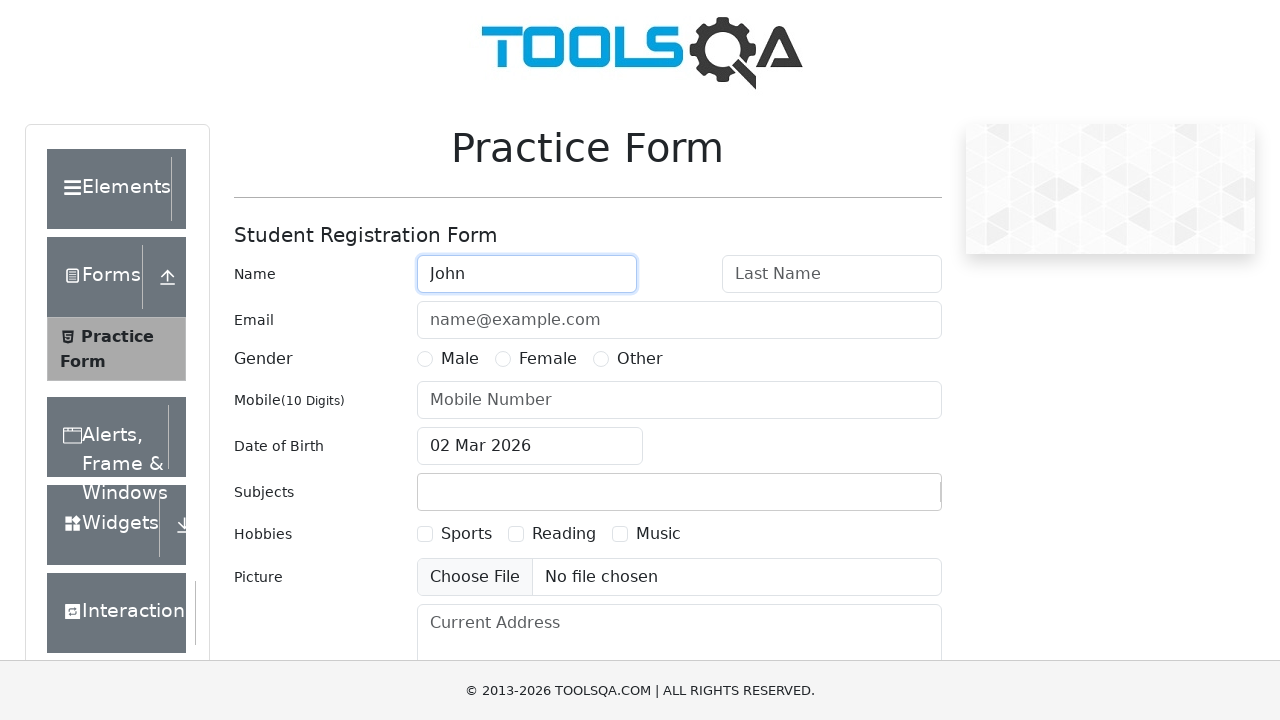

Filled last name field with 'Doe' on #lastName
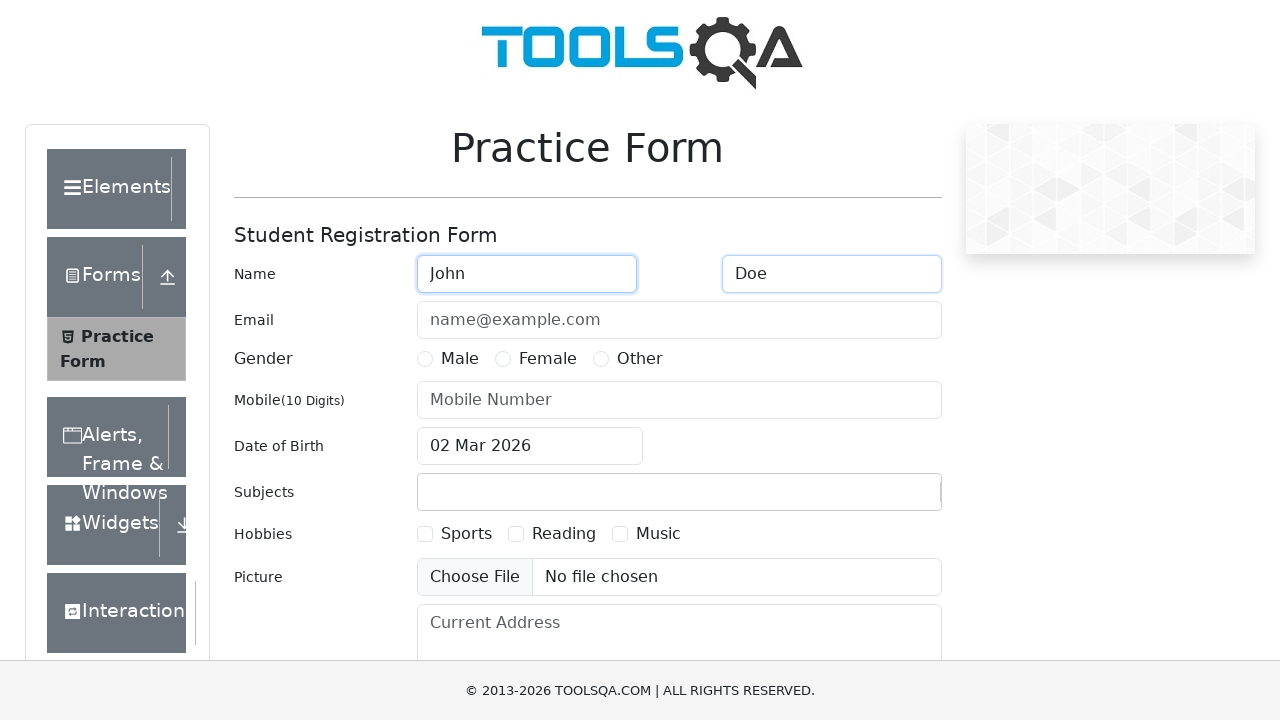

Filled email field with 'johndoe@example.com' on #userEmail
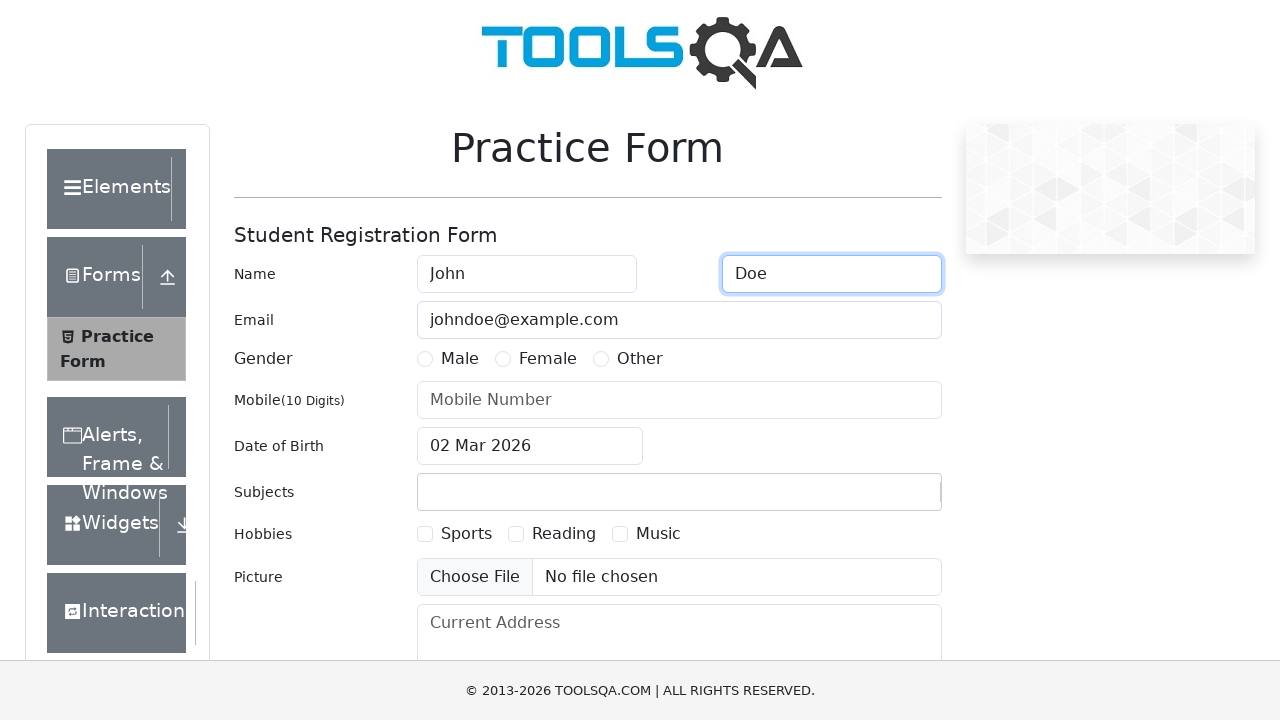

Selected 'Male' gender option at (460, 359) on label[for='gender-radio-1']
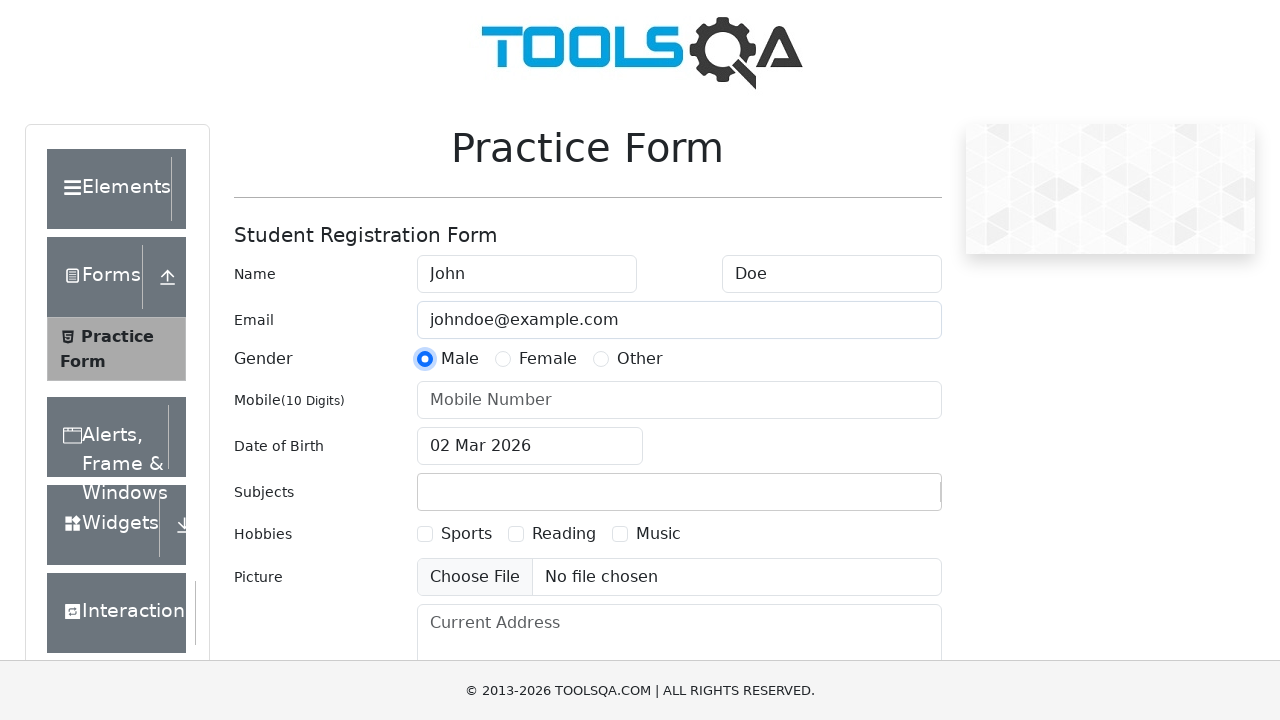

Filled mobile number field with '1234567890' on #userNumber
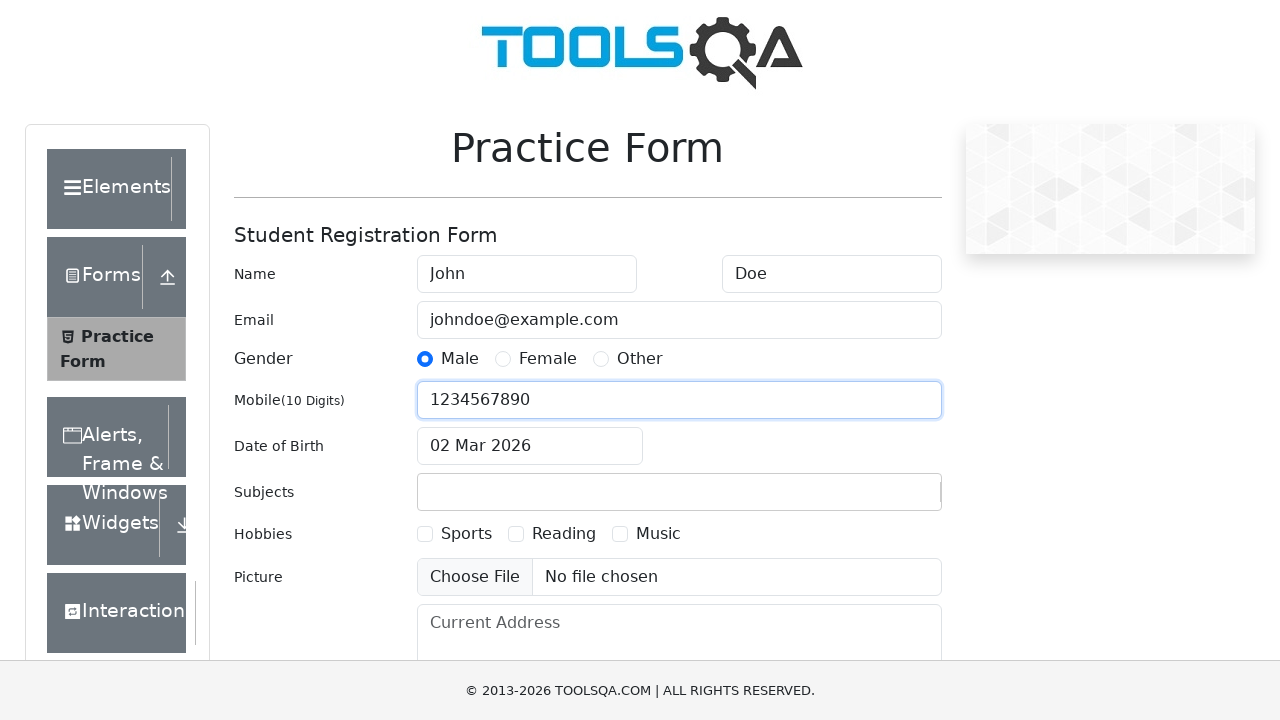

Opened date of birth picker at (530, 446) on #dateOfBirthInput
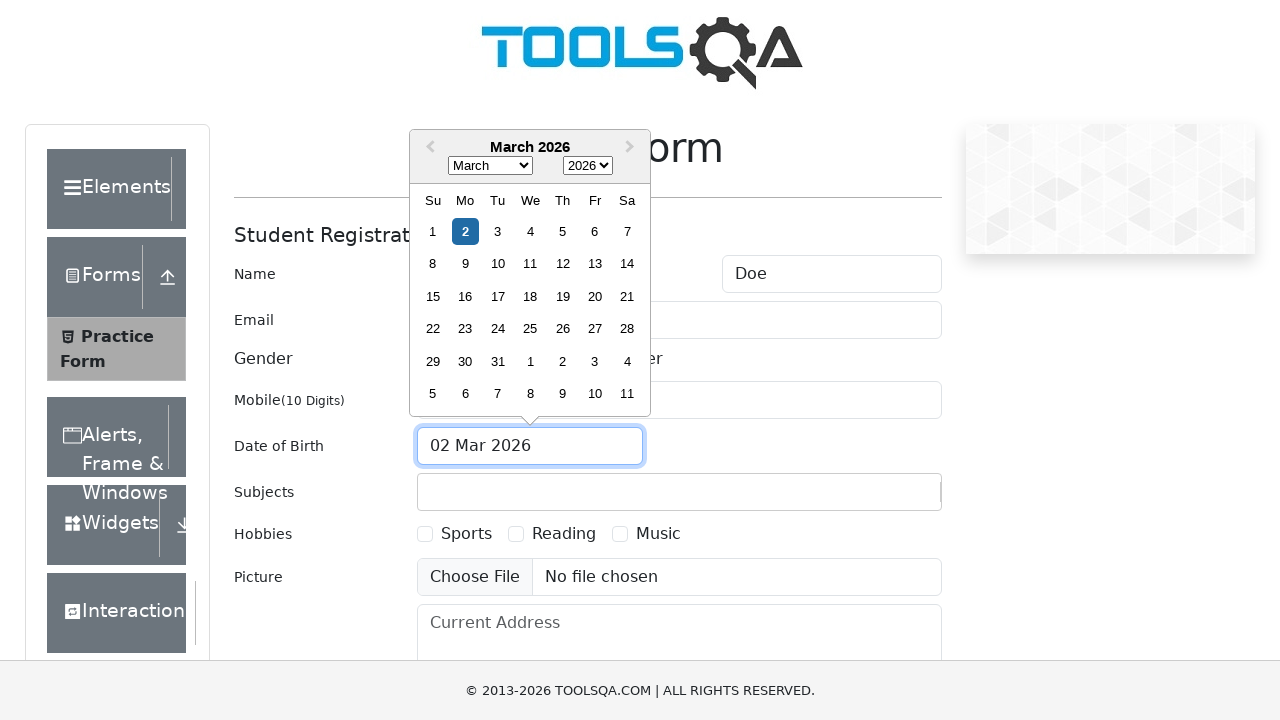

Selected January as birth month on .react-datepicker__month-select
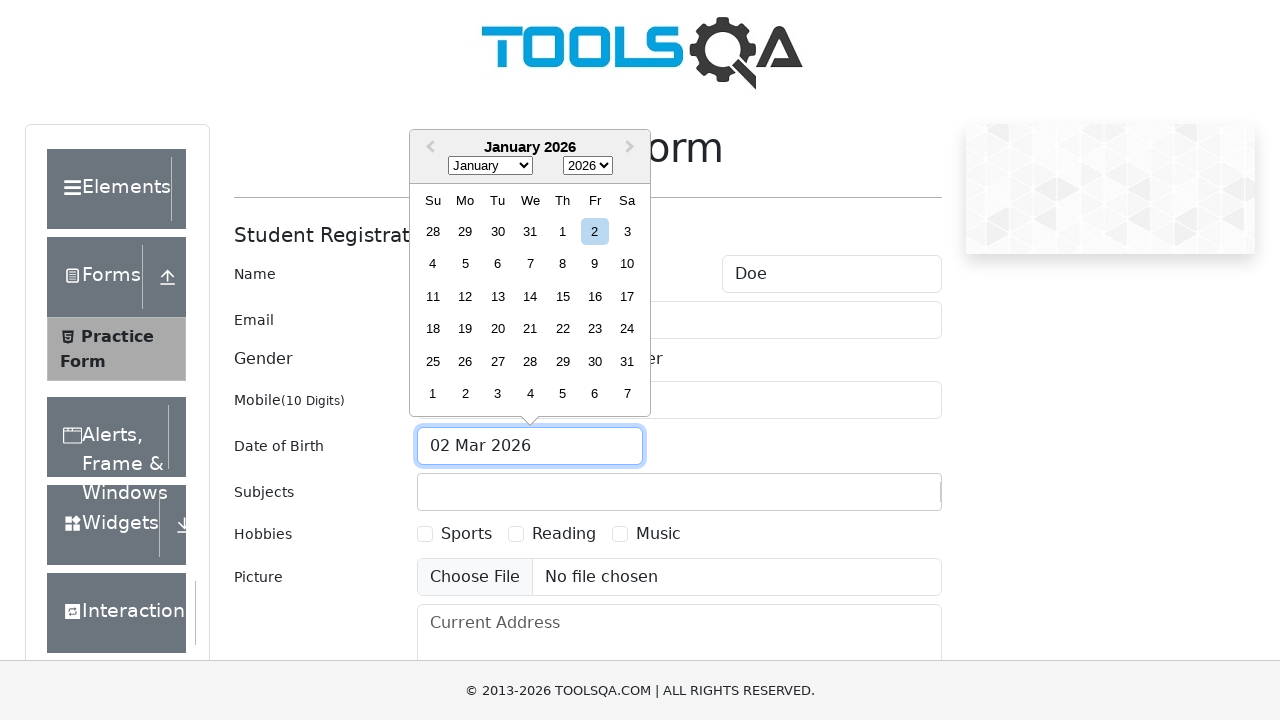

Selected 2026 as birth year on .react-datepicker__year-select
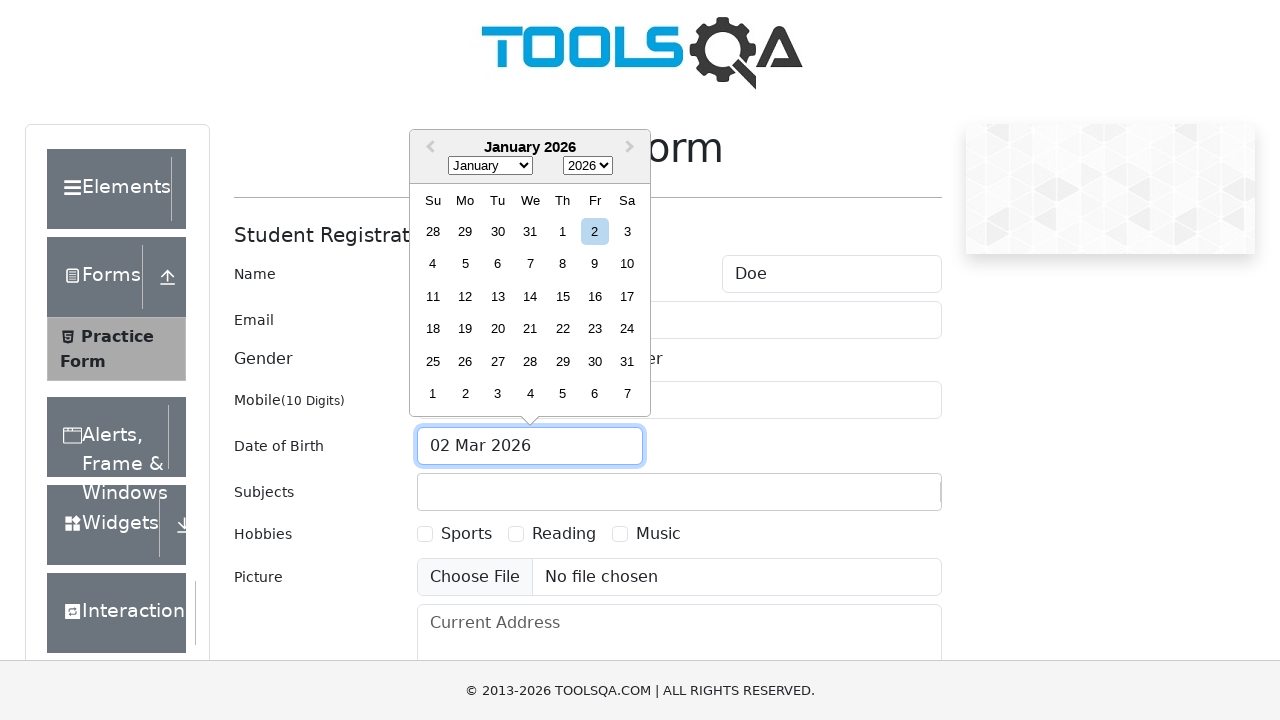

Selected day 31 for date of birth at (530, 231) on .react-datepicker__day--031
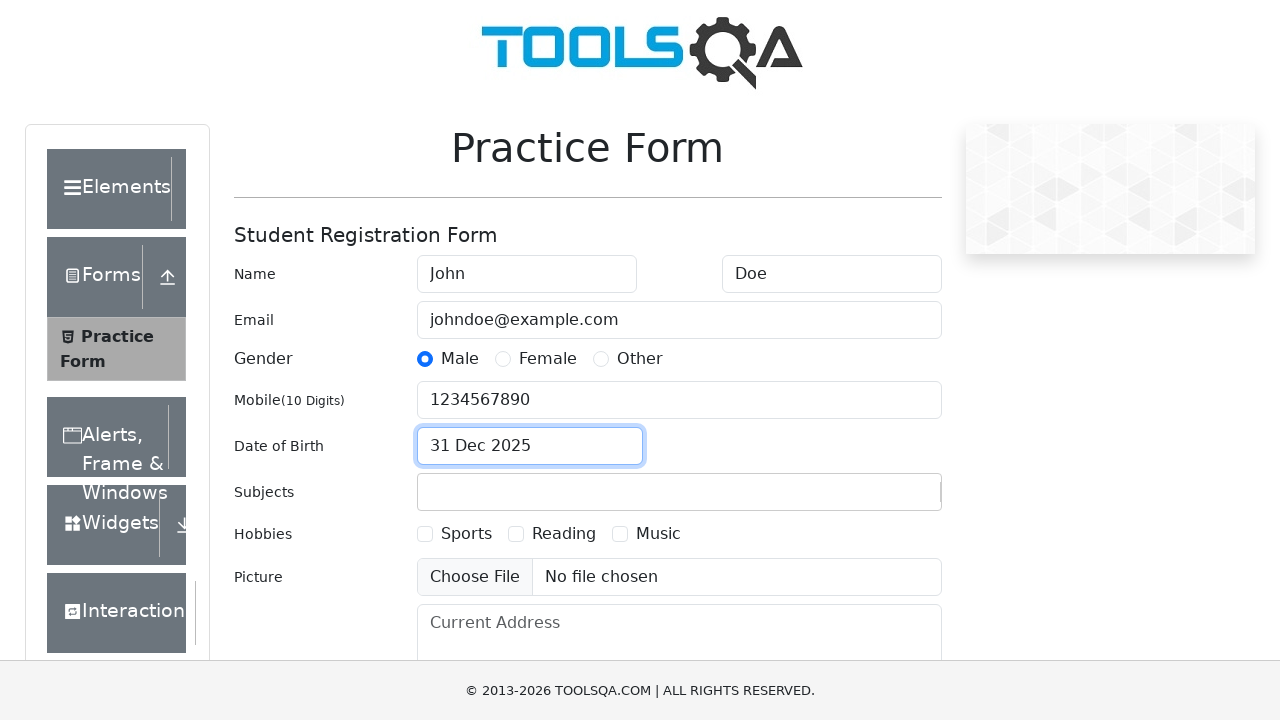

Filled subjects input with 'Maths' on #subjectsInput
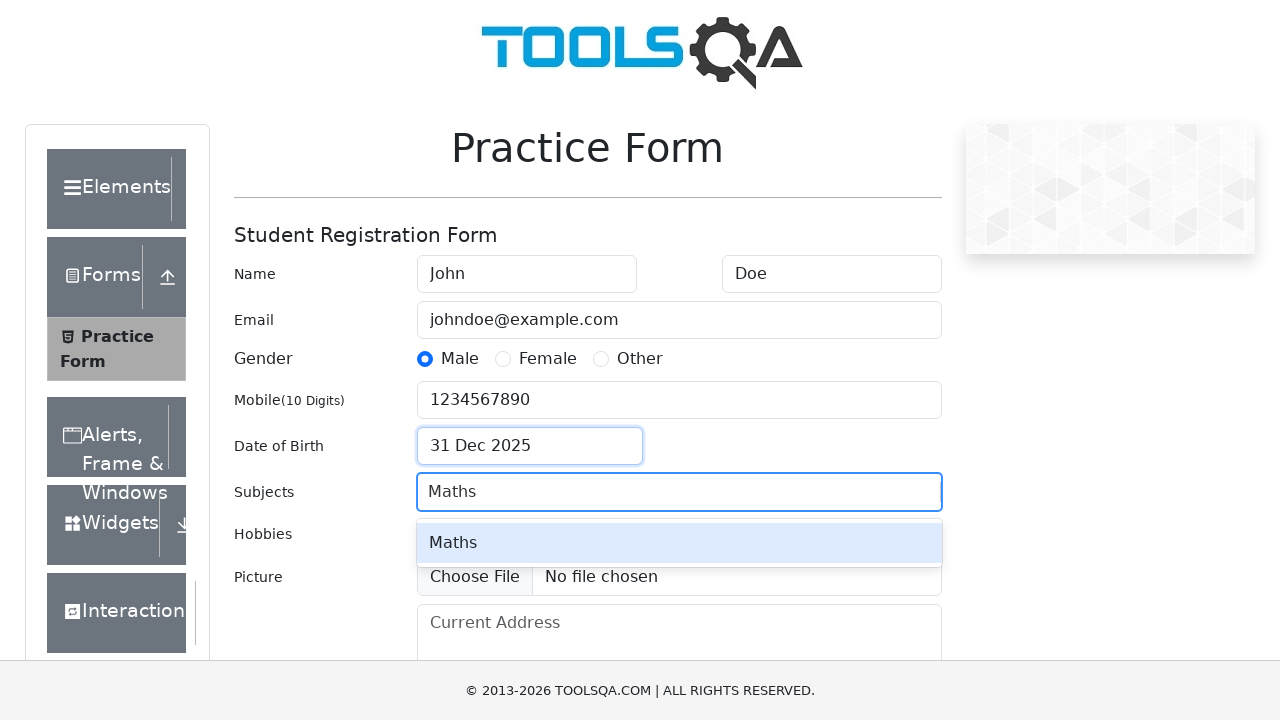

Pressed Enter to confirm subject selection on #subjectsInput
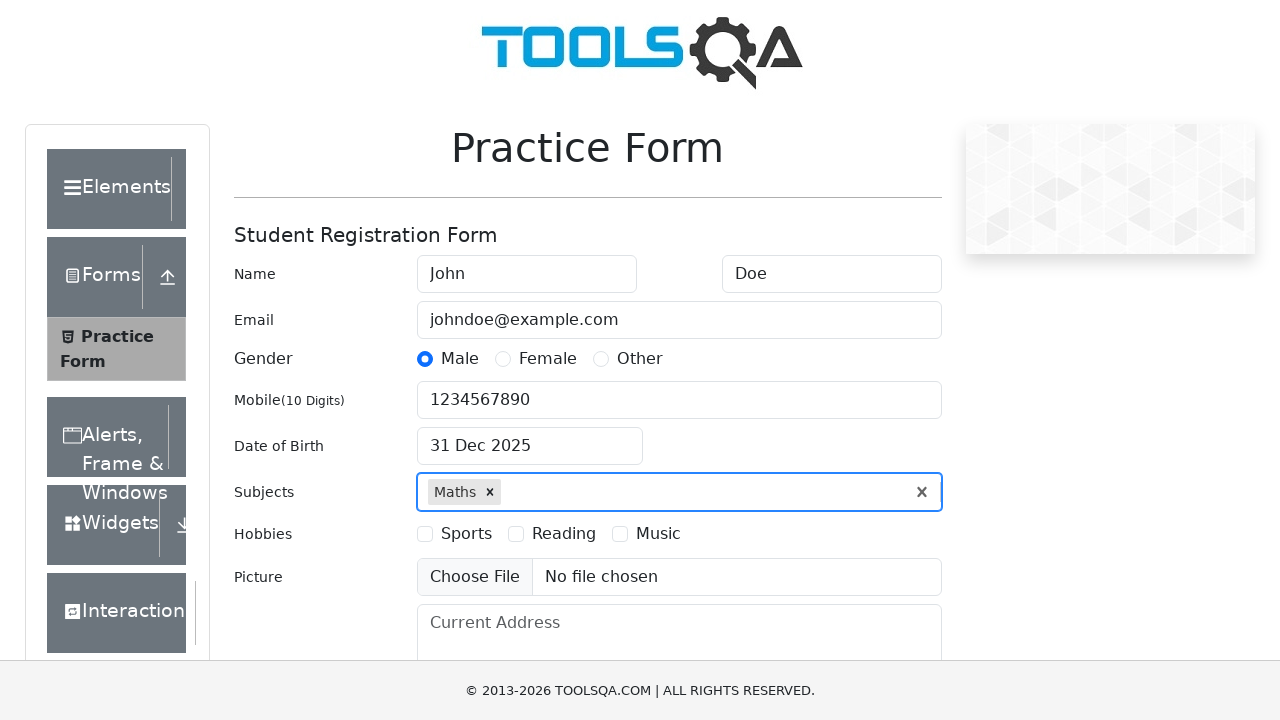

Selected 'Sports' hobby checkbox at (466, 534) on label[for='hobbies-checkbox-1']
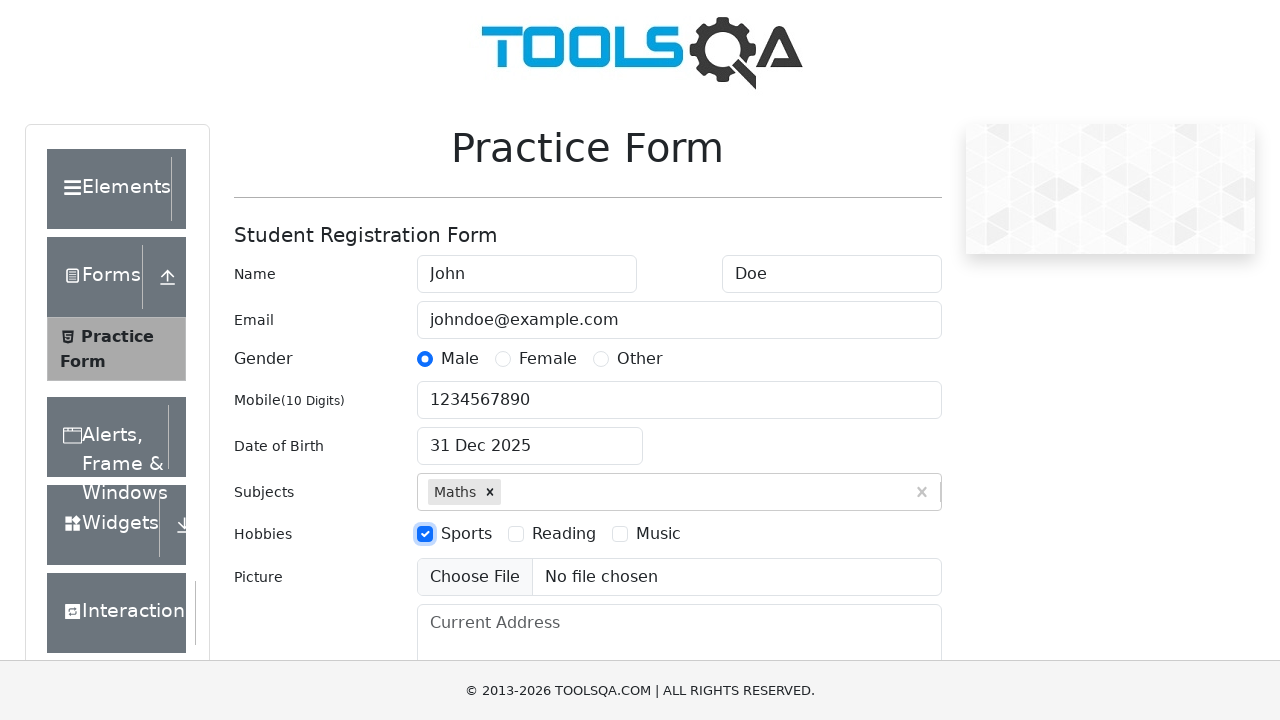

Filled address field with '123 Main Street, City, Country' on #currentAddress
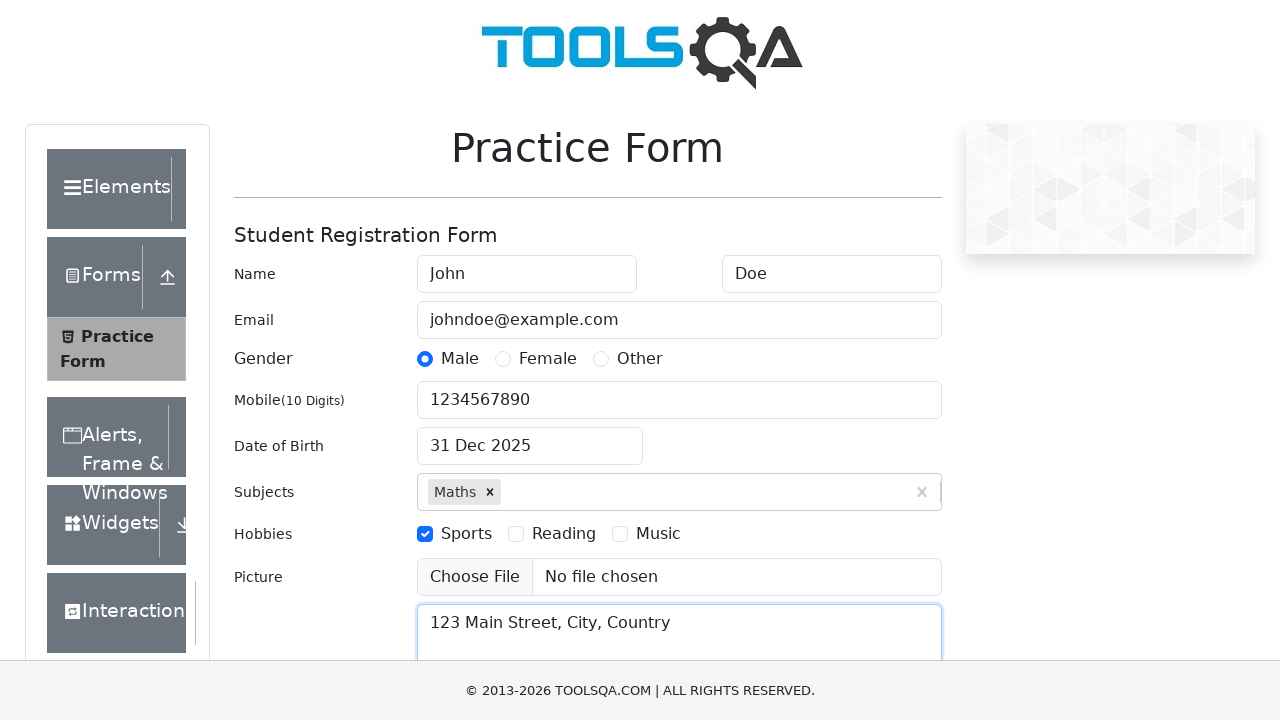

Scrolled down by 1000 pixels
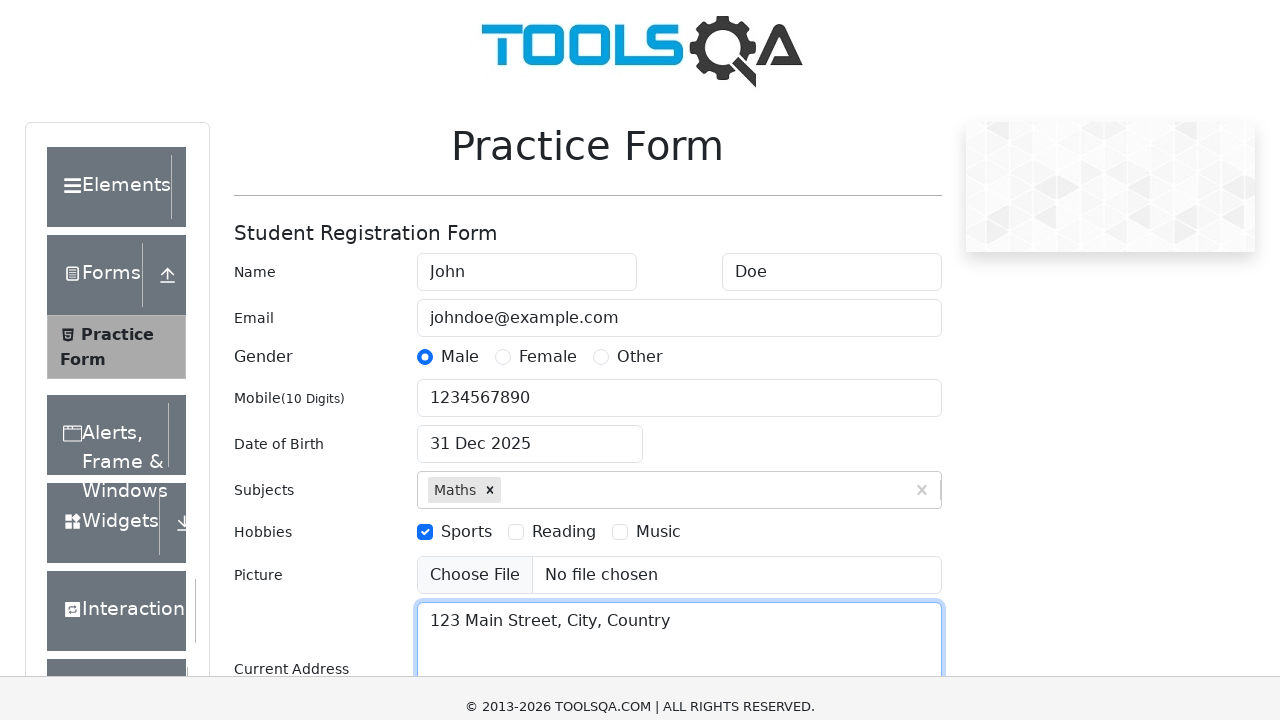

Opened state dropdown menu at (527, 437) on #state
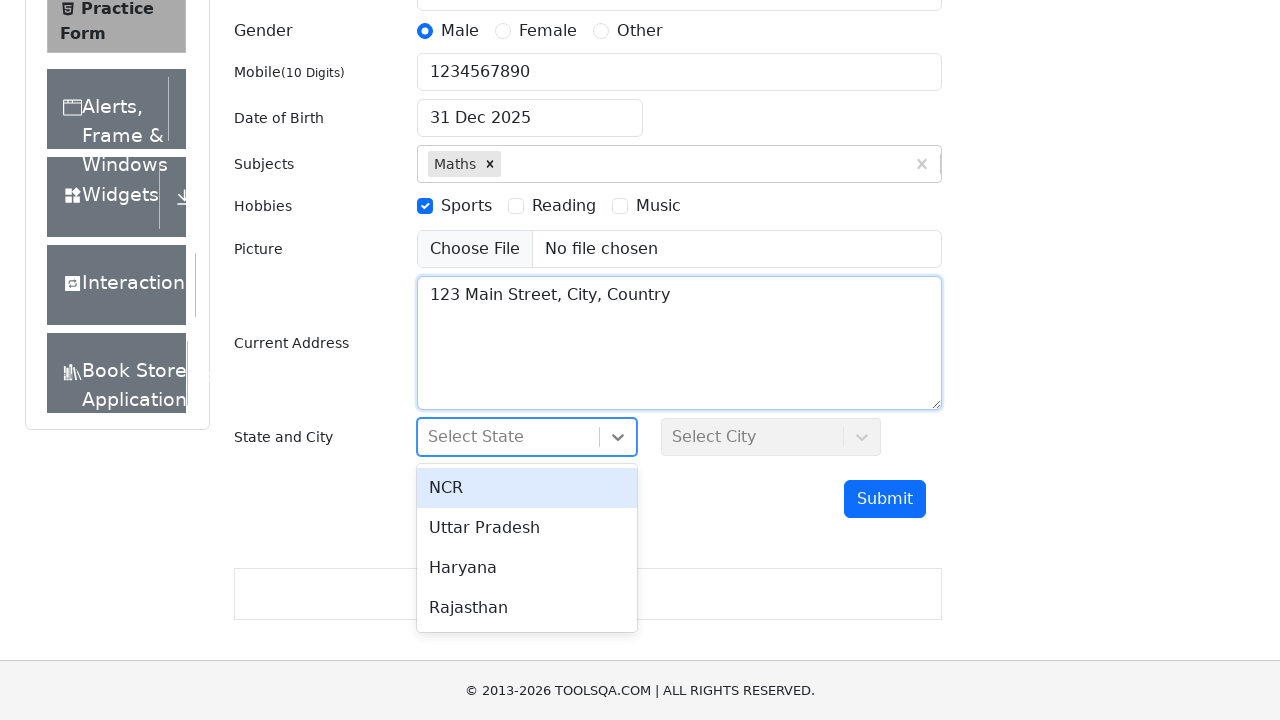

Selected first state option from dropdown at (527, 488) on div[id^='react-select'][id$='-option-0']
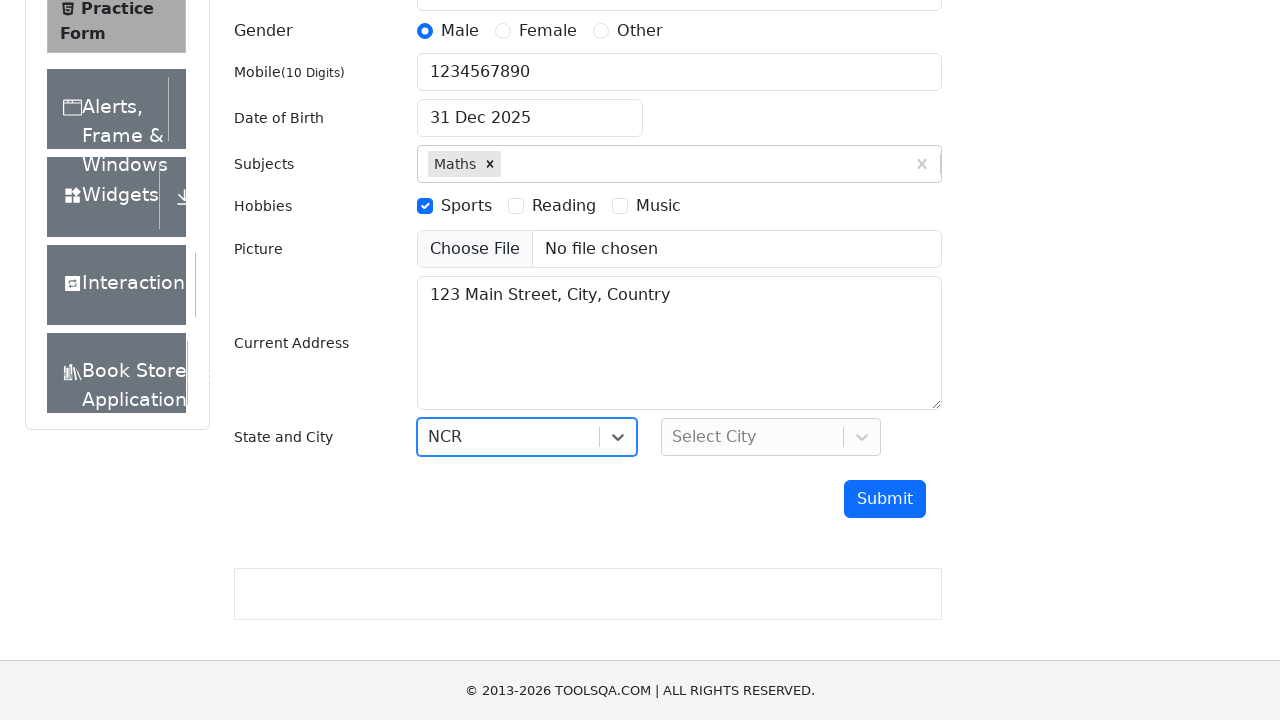

Opened city dropdown menu at (771, 437) on #city
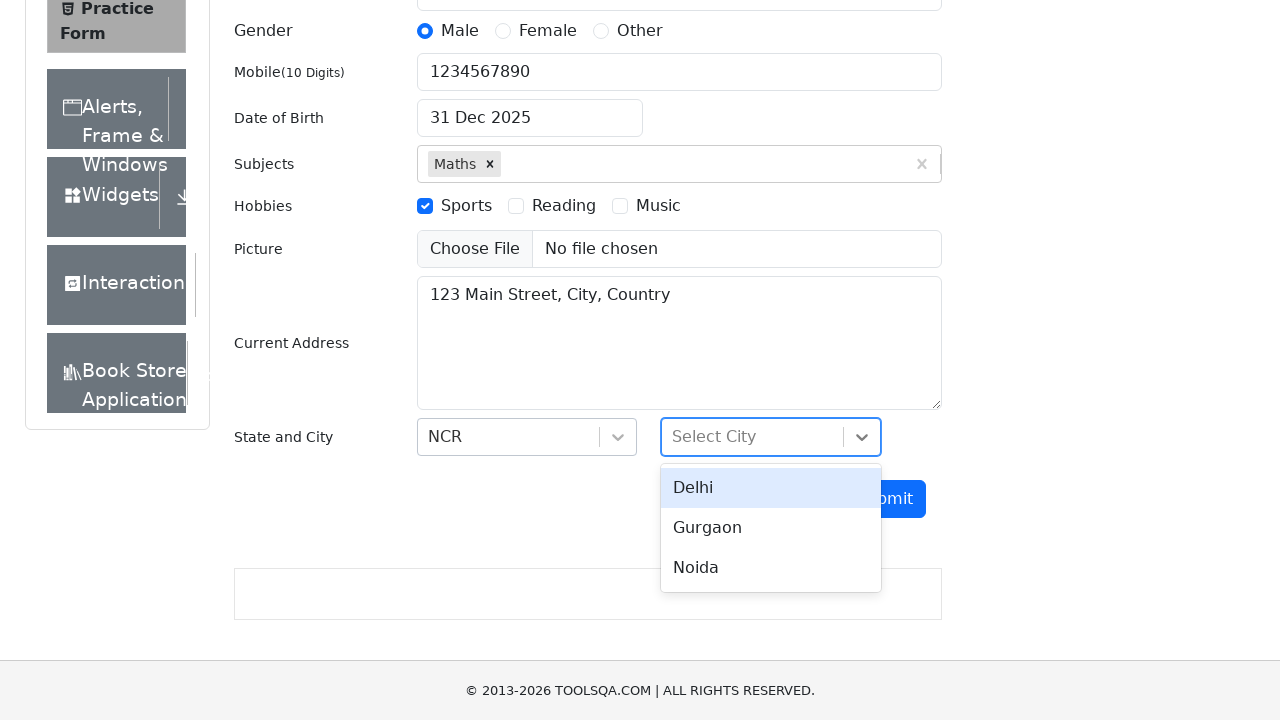

Selected first city option from dropdown at (771, 488) on div[id^='react-select'][id$='-option-0']
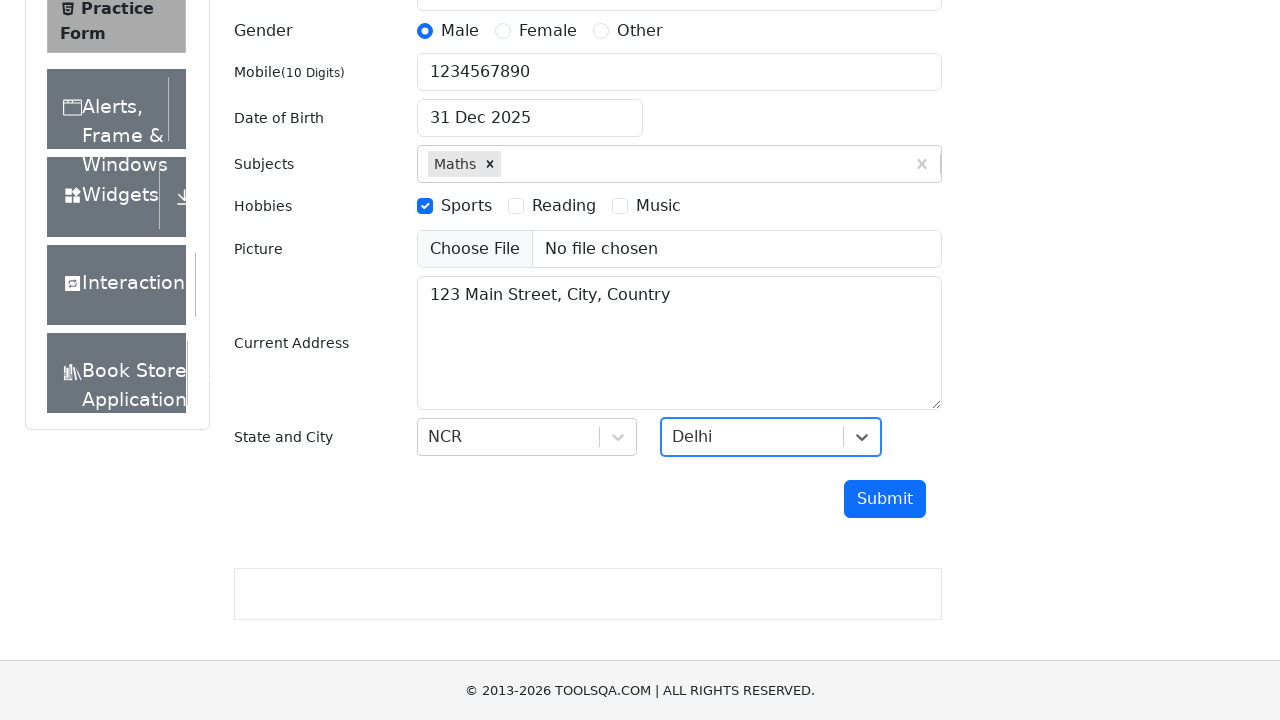

Clicked submit button to submit the form at (885, 499) on #submit
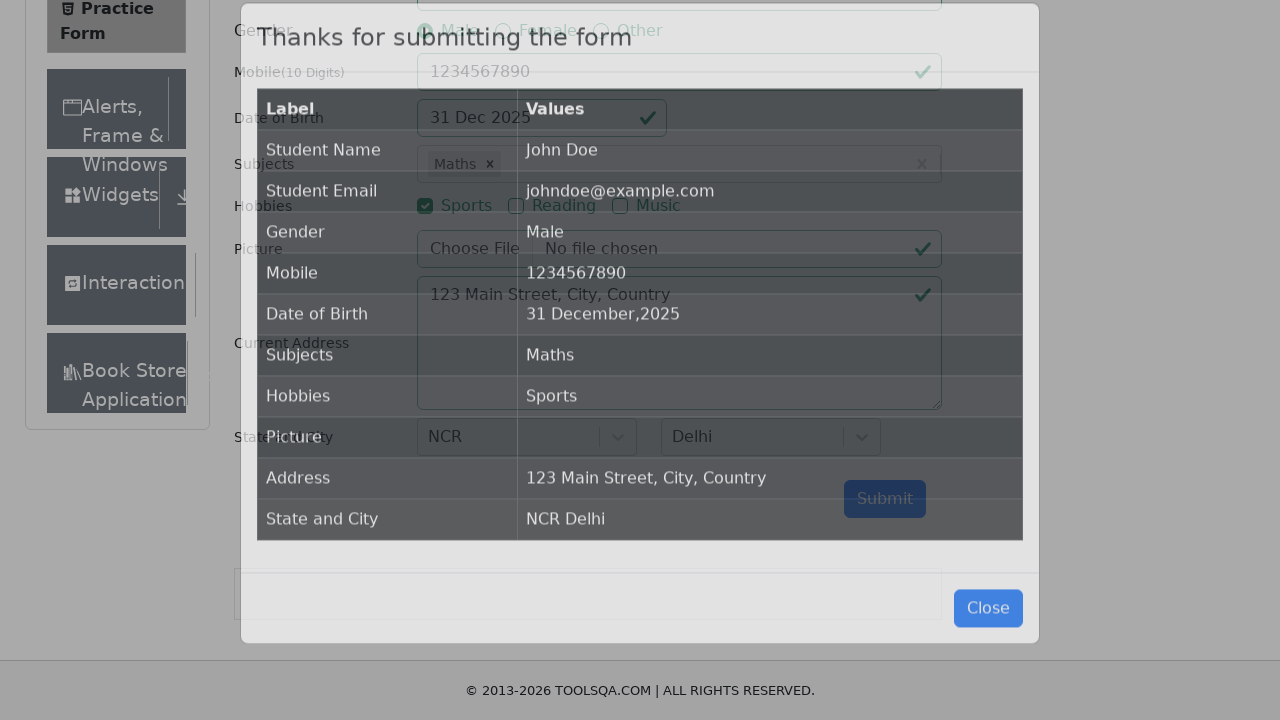

Form submission successful - success modal appeared
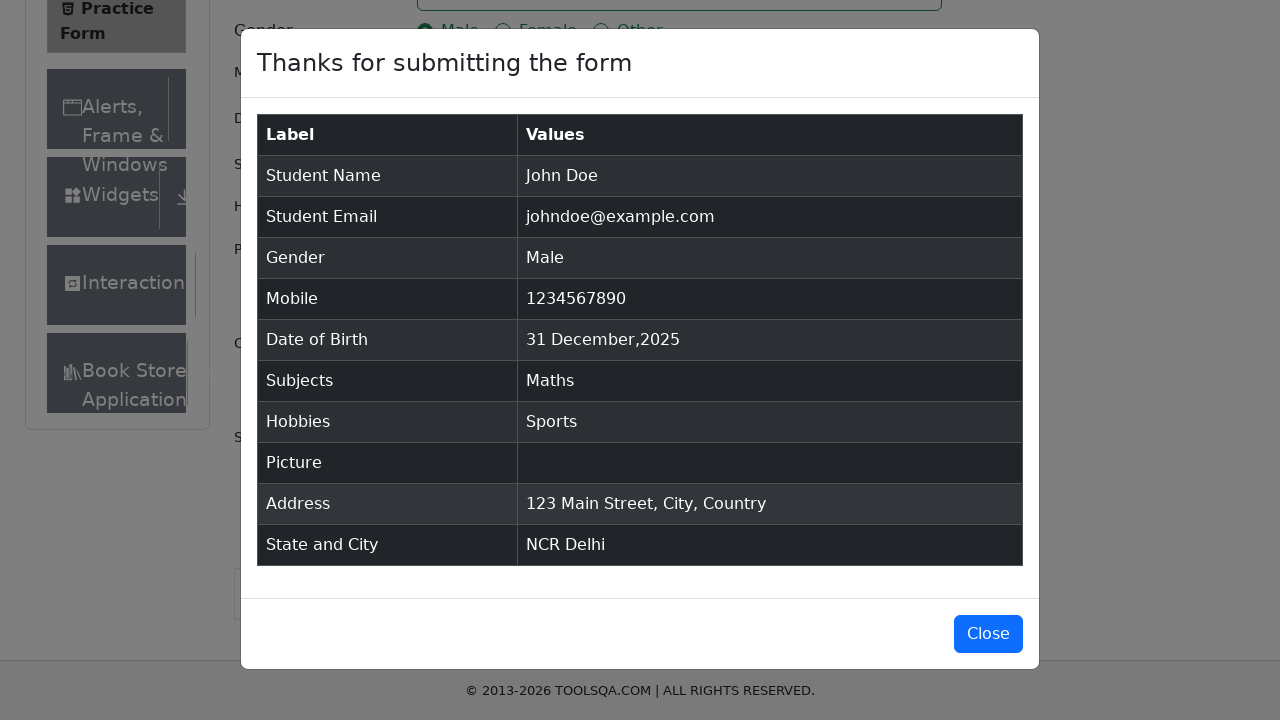

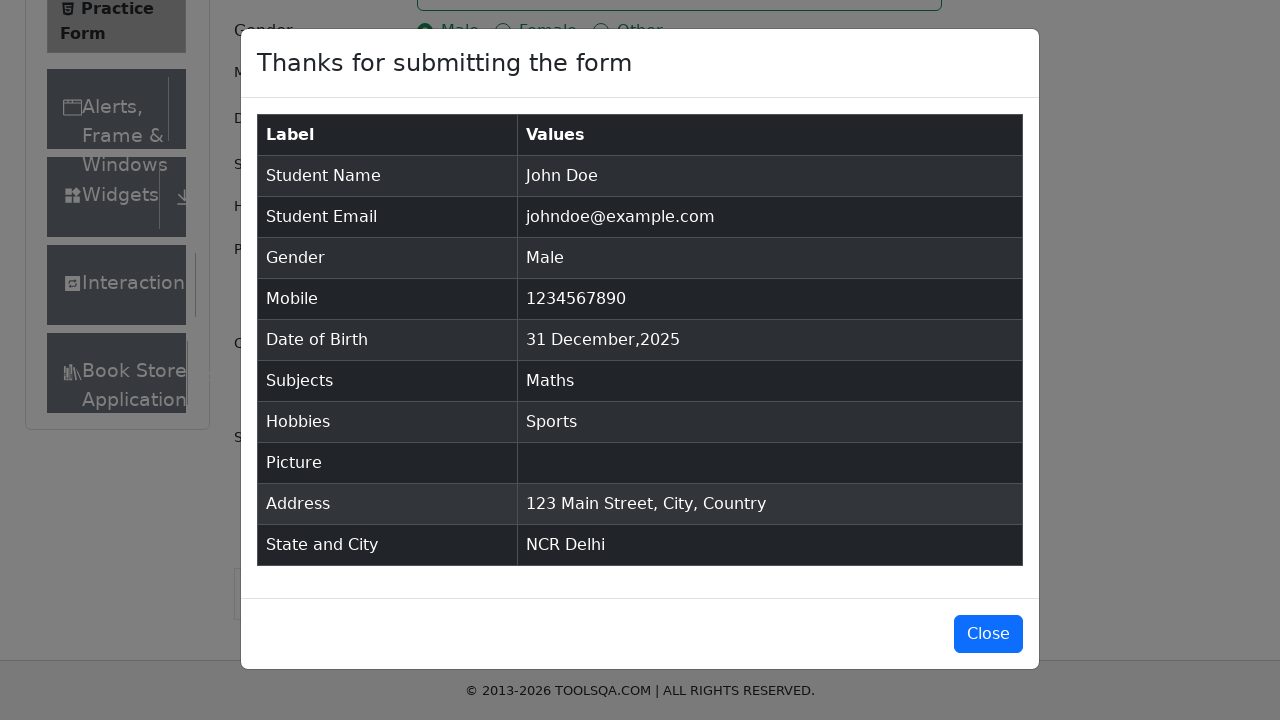